Navigates to the Koel app homepage and verifies the URL is correct

Starting URL: https://qa.koel.app/

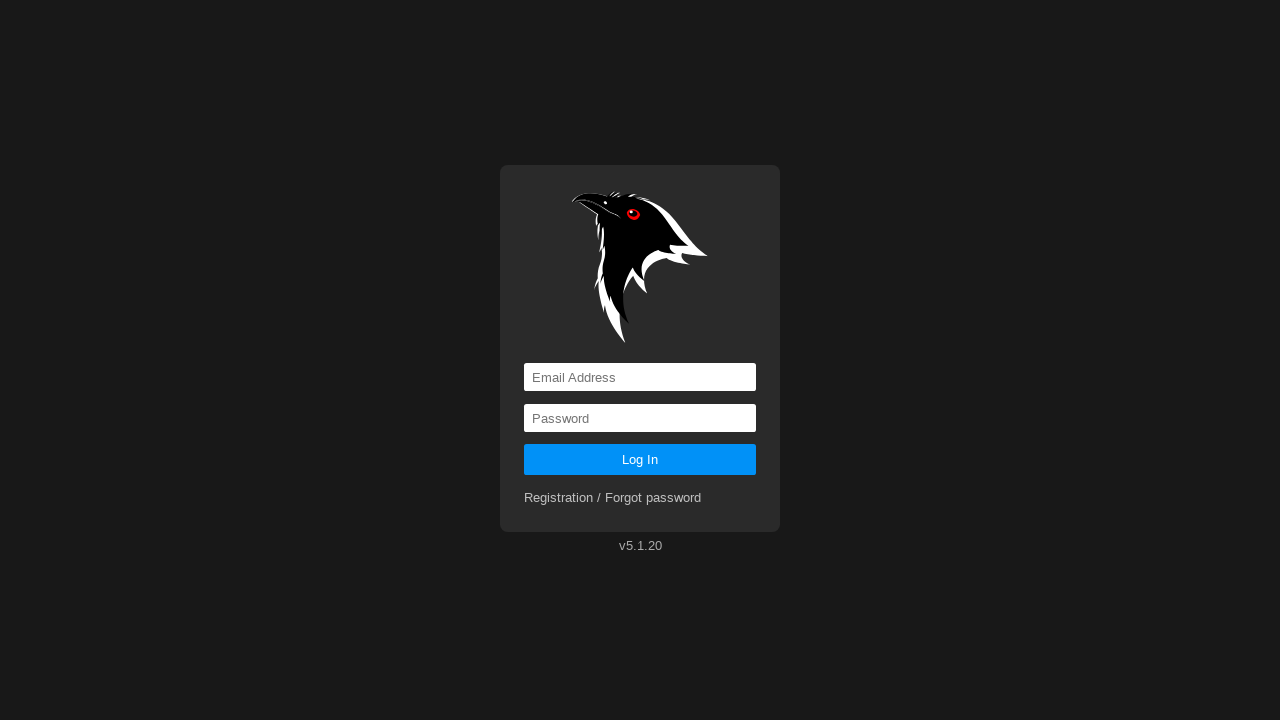

Navigated to Koel app homepage at https://qa.koel.app/
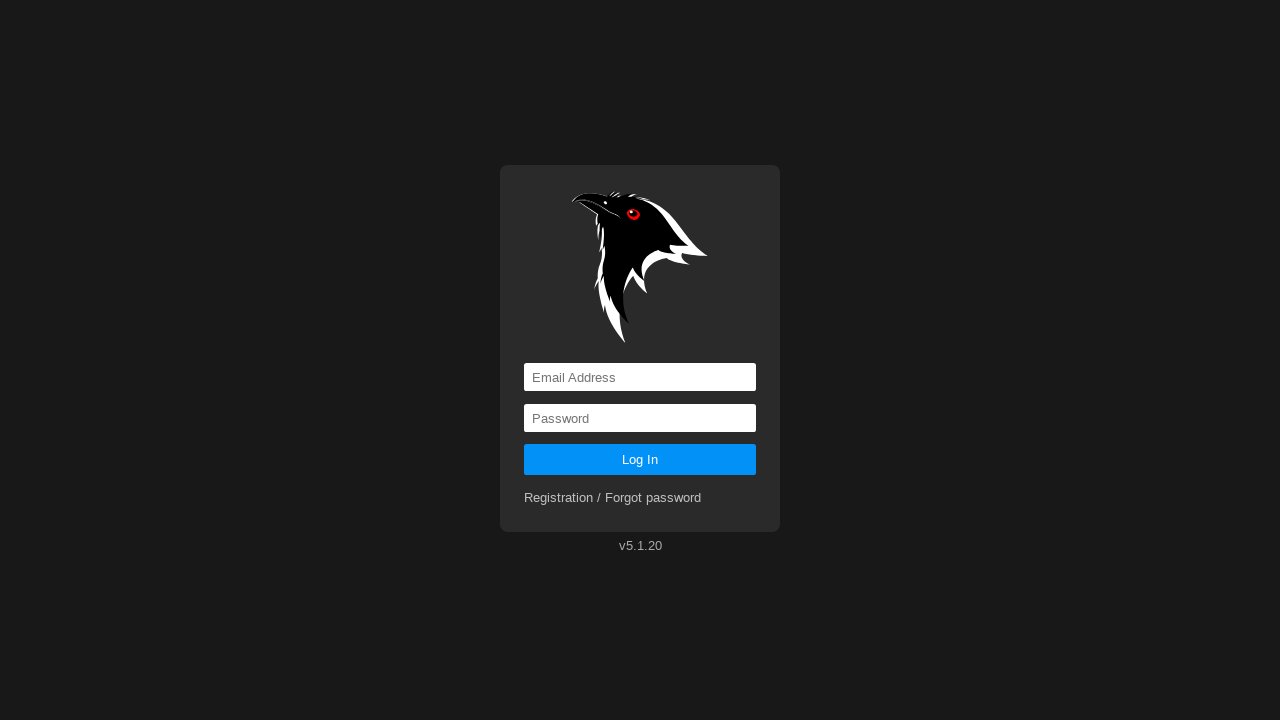

Verified the page URL is correct (https://qa.koel.app/)
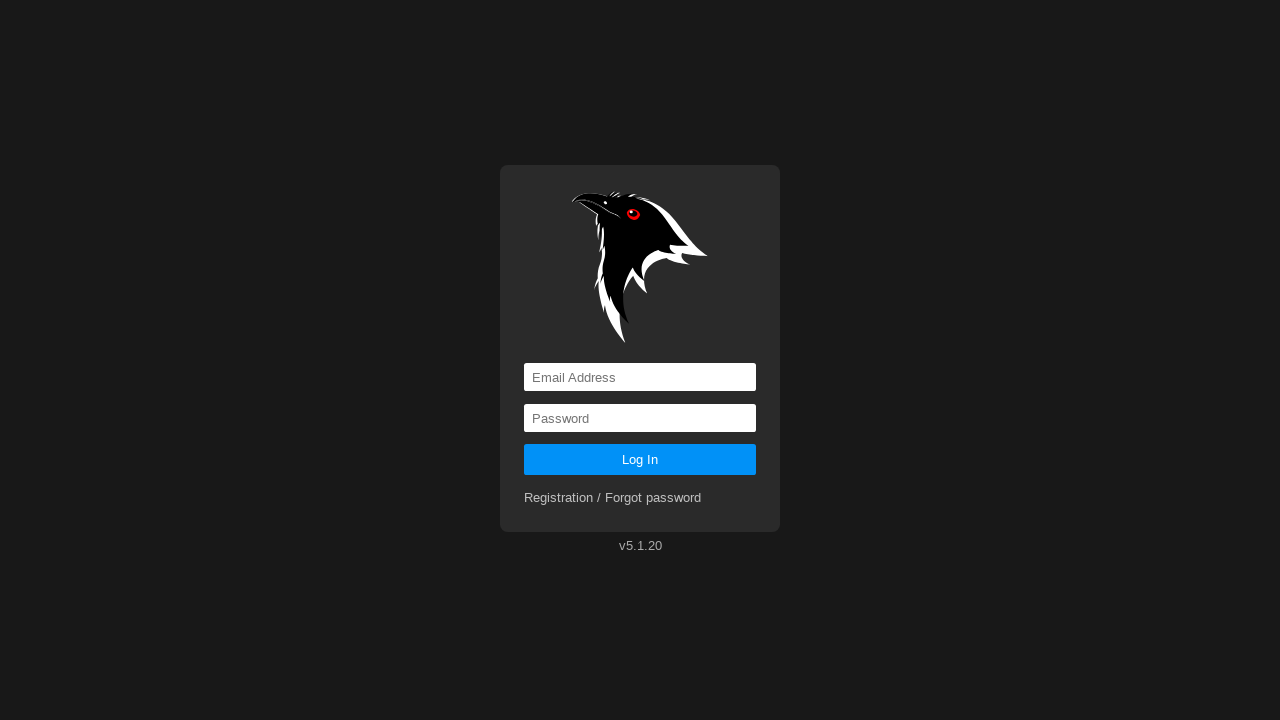

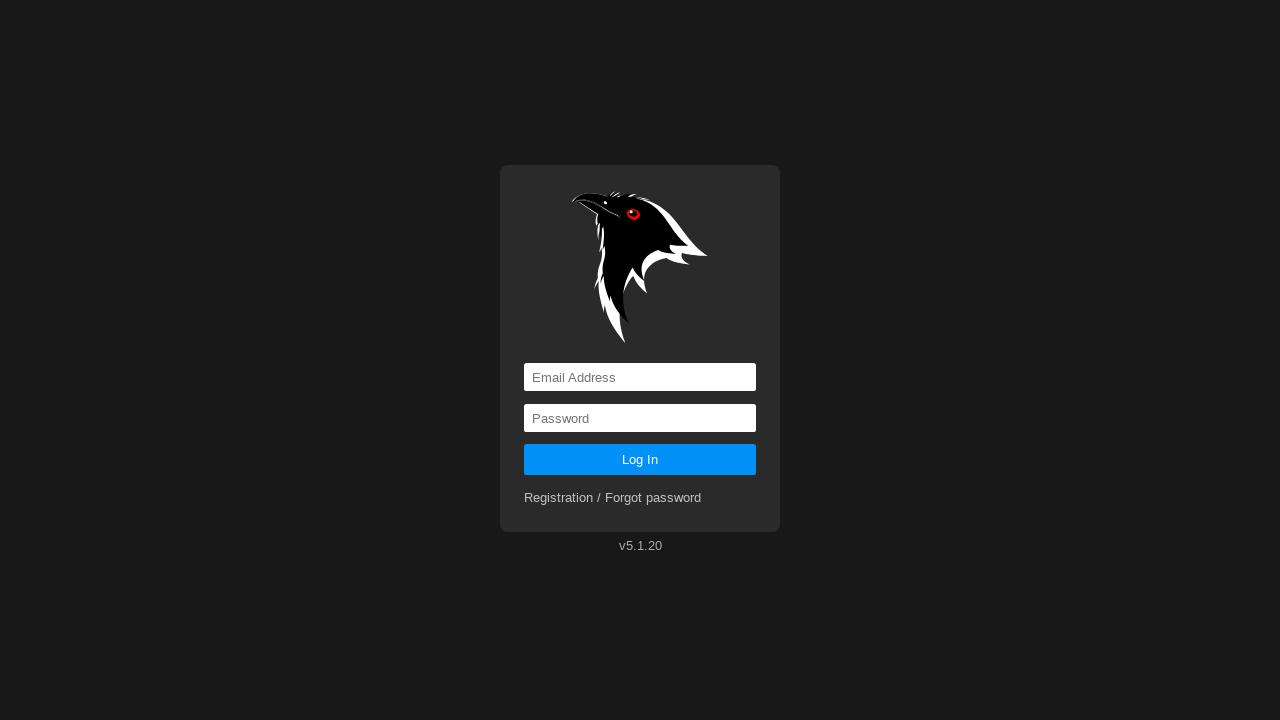